Navigates to Linear.app signup page and waits for the page to fully load

Starting URL: https://linear.app/signup

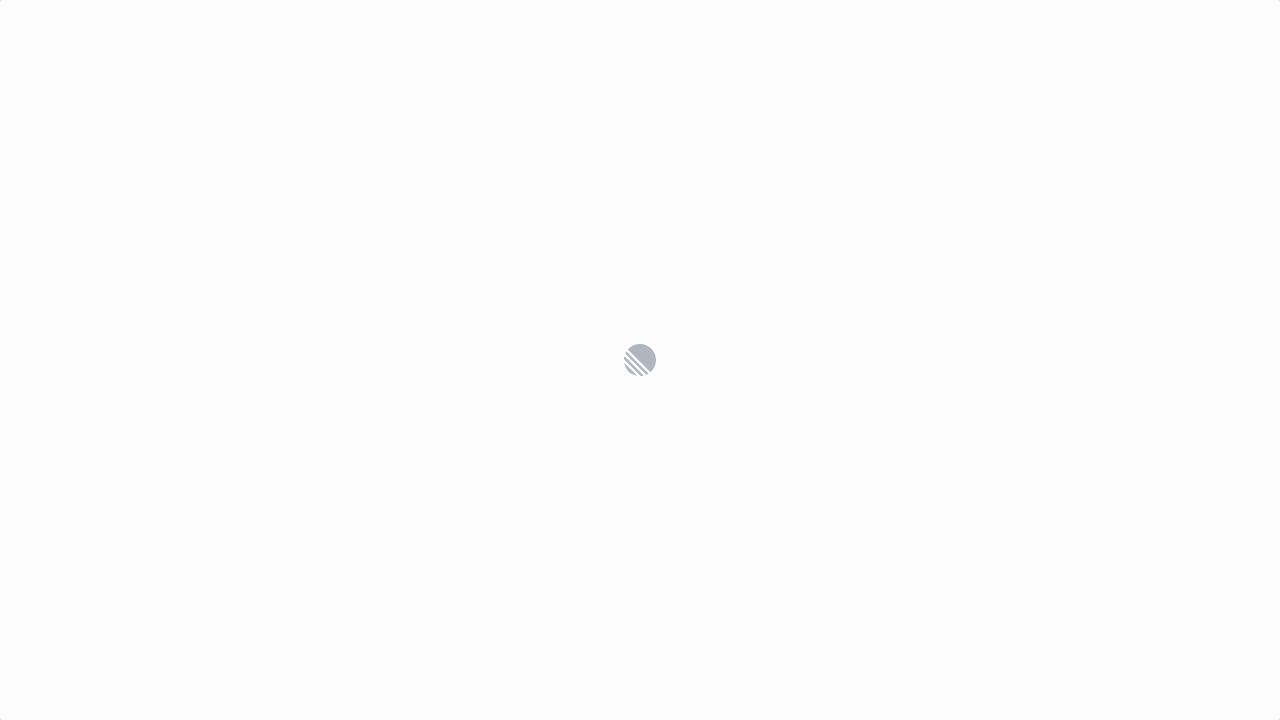

Navigated to Linear.app signup page
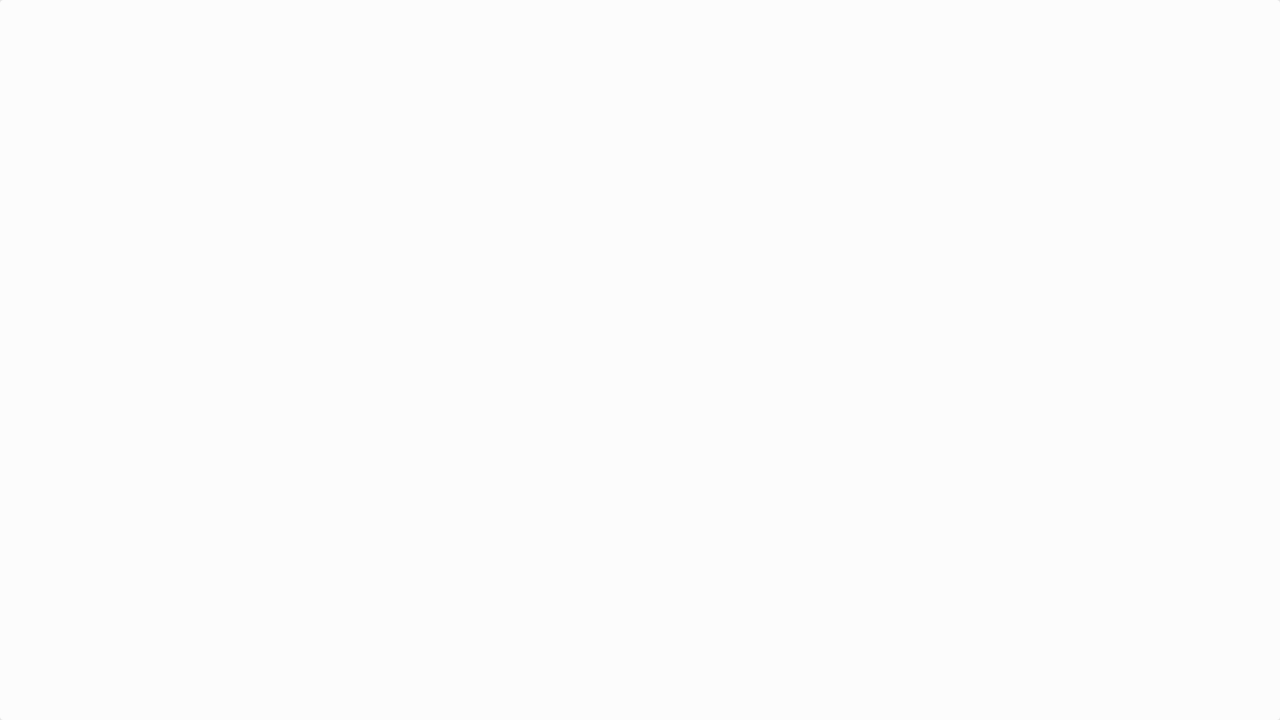

Signup page fully loaded (networkidle state reached)
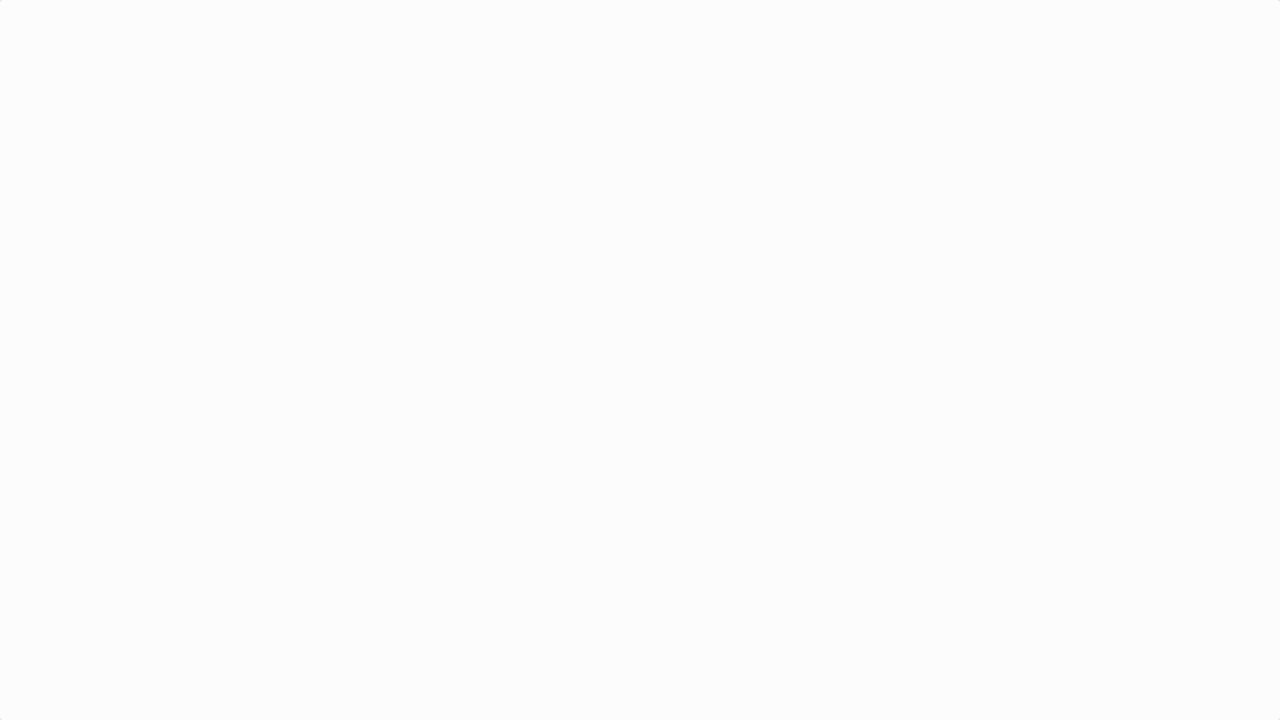

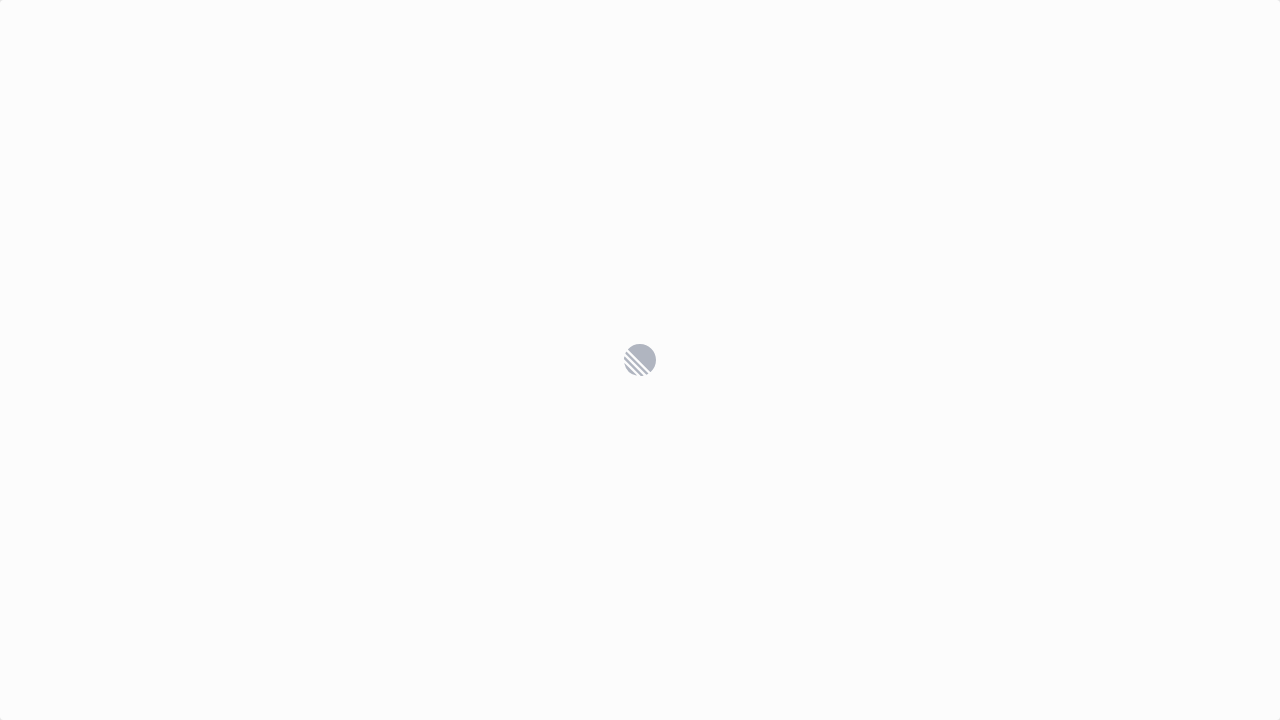